Tests handling a prompt alert by entering text into the prompt dialog and accepting it

Starting URL: https://demoqa.com/alerts

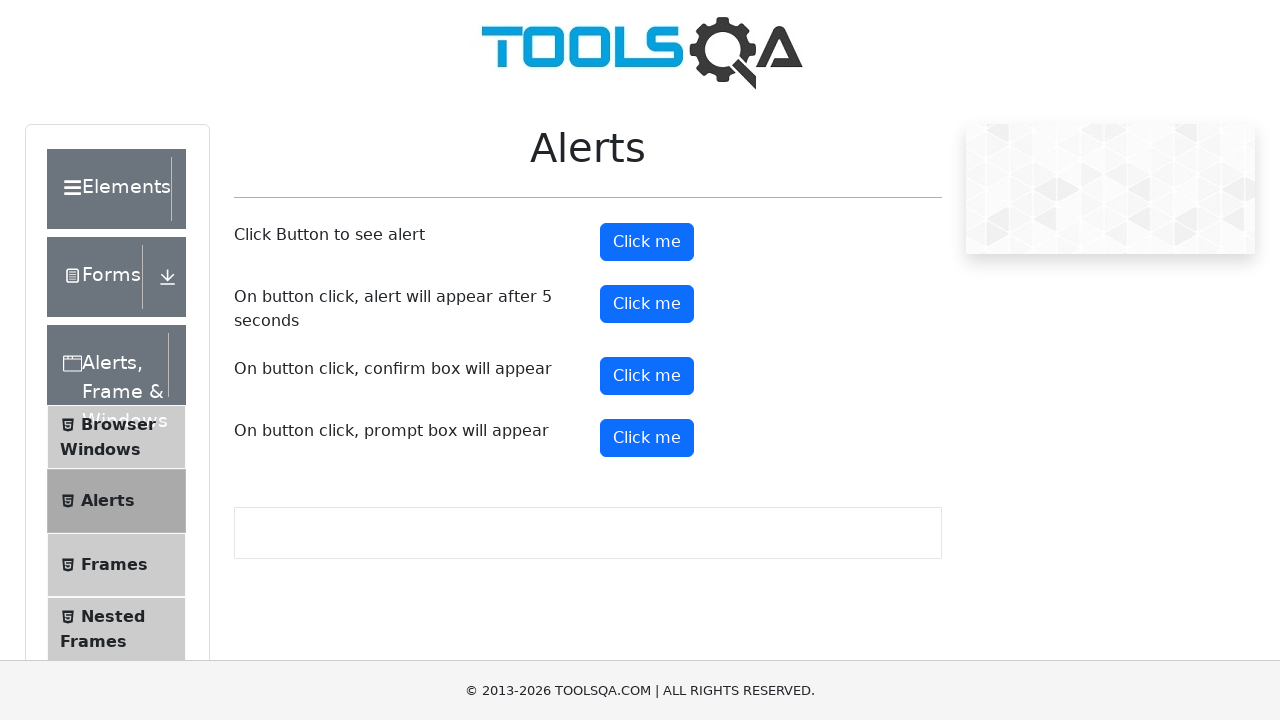

Set up dialog handler to accept prompt with text 'Afzal'
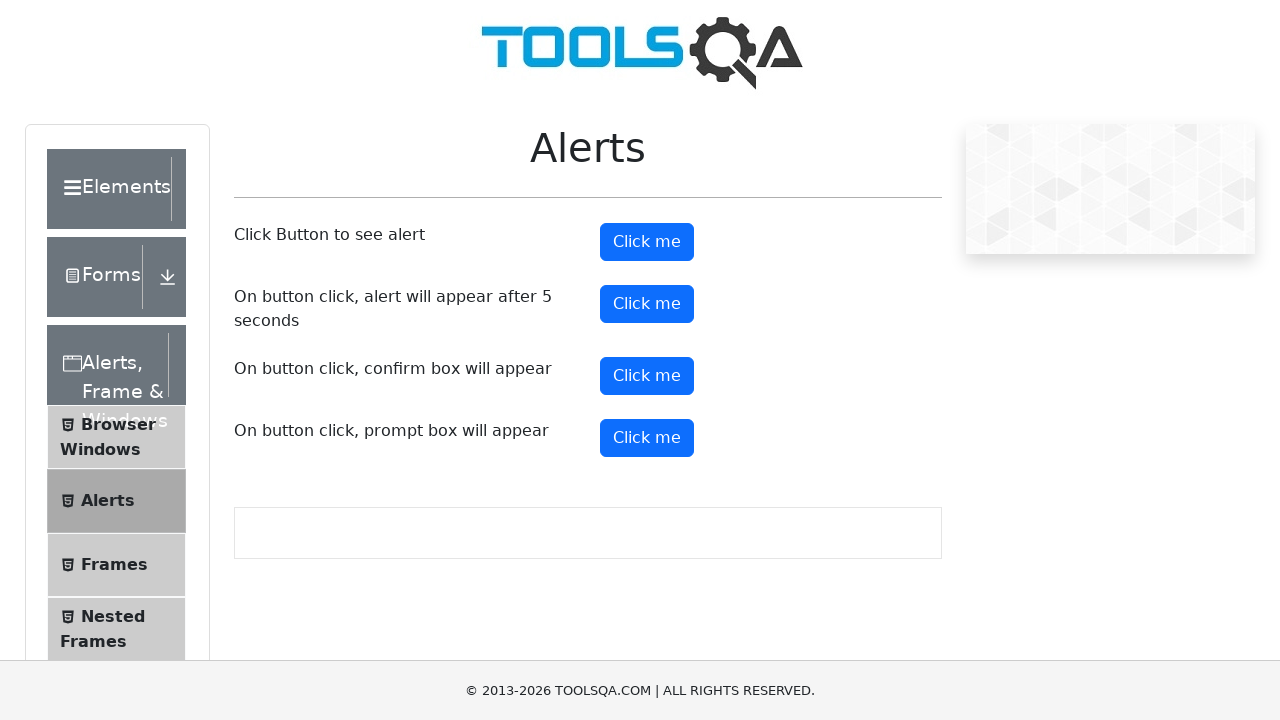

Clicked prompt button to trigger alert dialog at (647, 438) on #promtButton
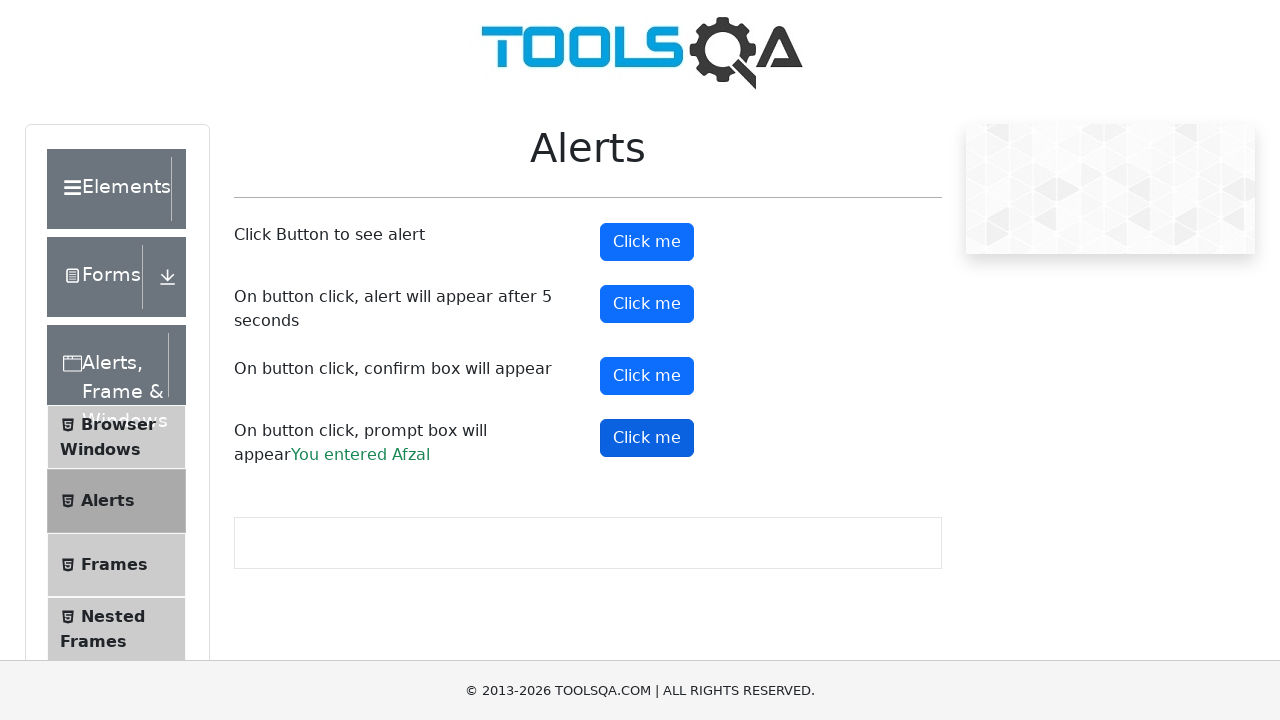

Prompt result element loaded after accepting dialog with text
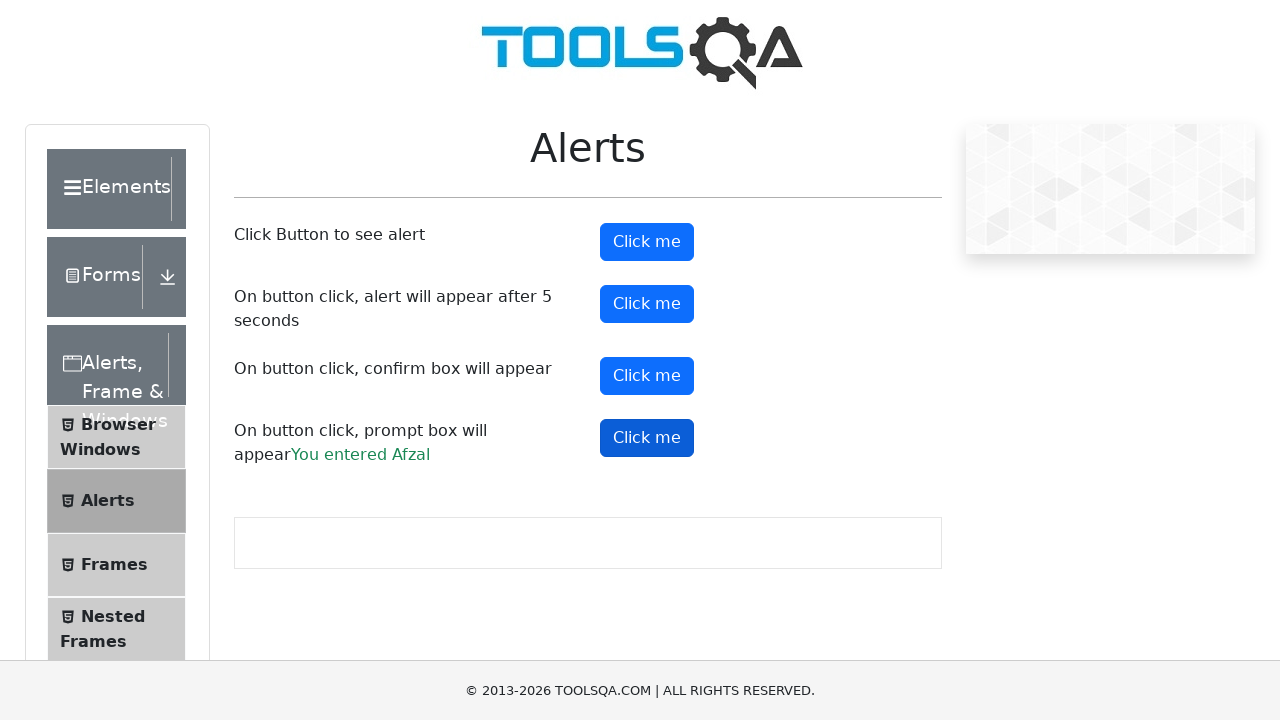

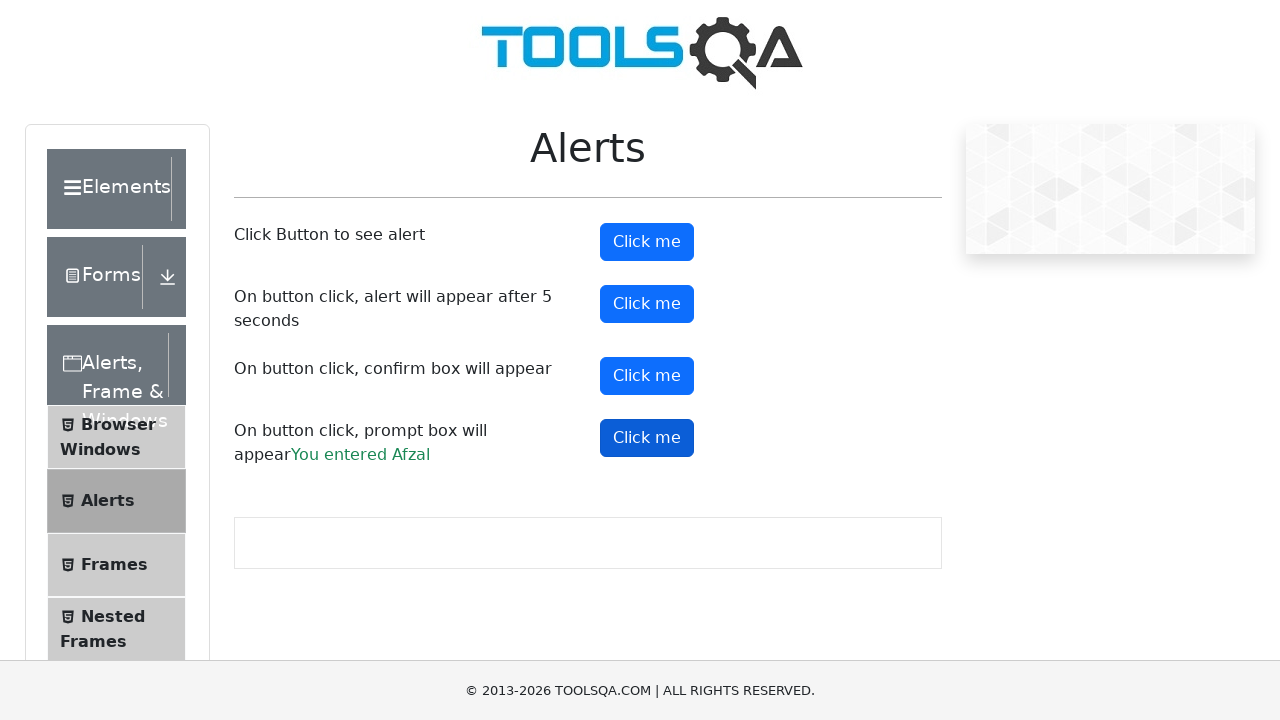